Tests the URLVoid website search functionality by entering a domain name in the search field and clicking the search button to analyze the URL.

Starting URL: https://www.urlvoid.com/

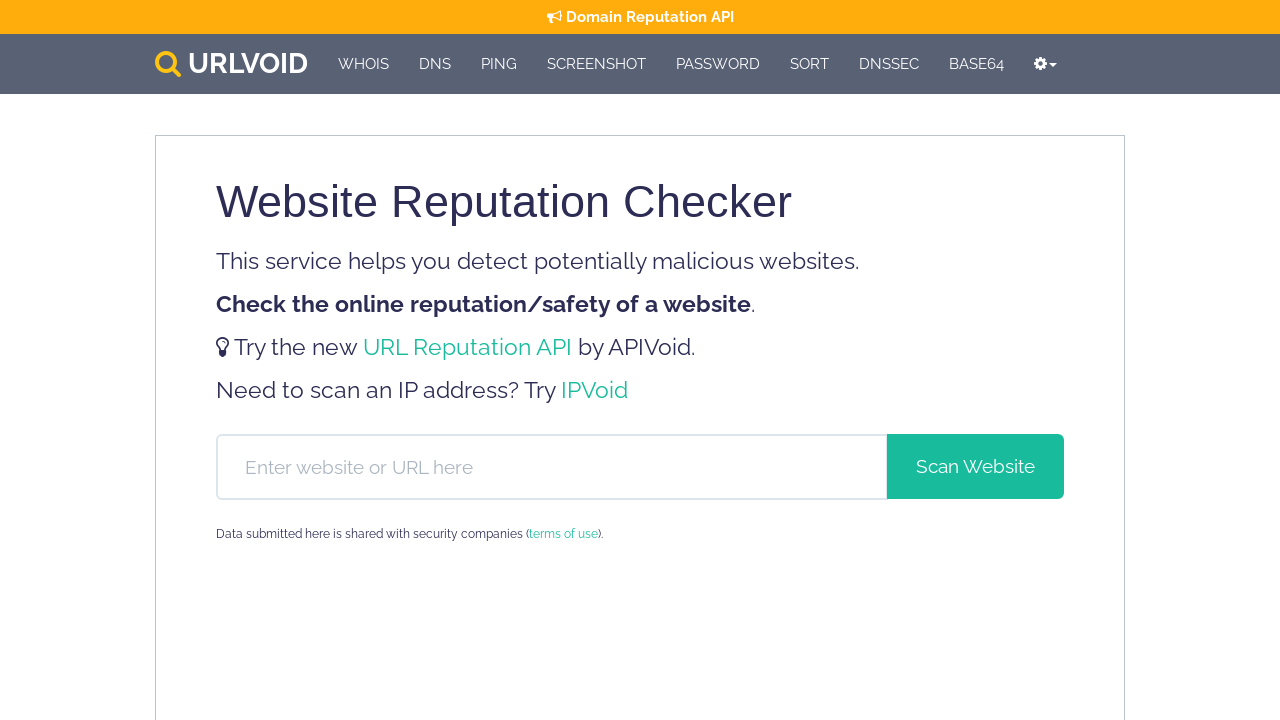

Waited for domain search field to load
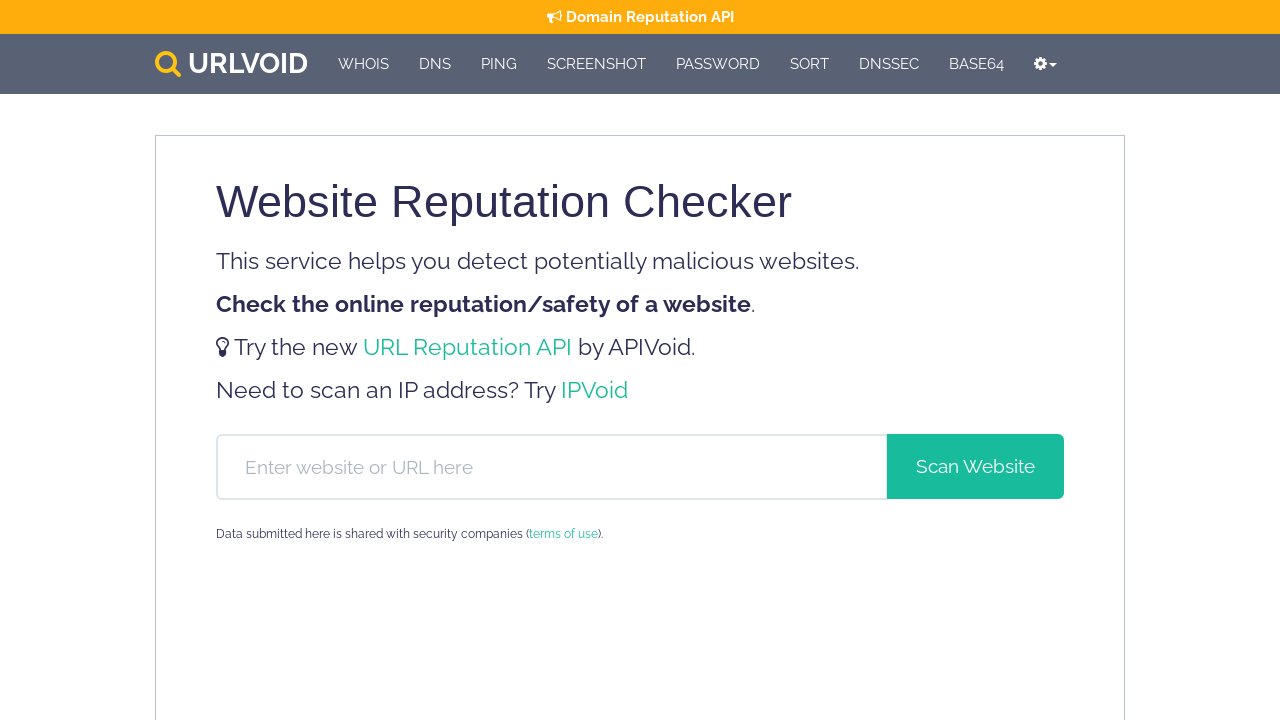

Entered 'example.com' in the domain search field on #hf-domain
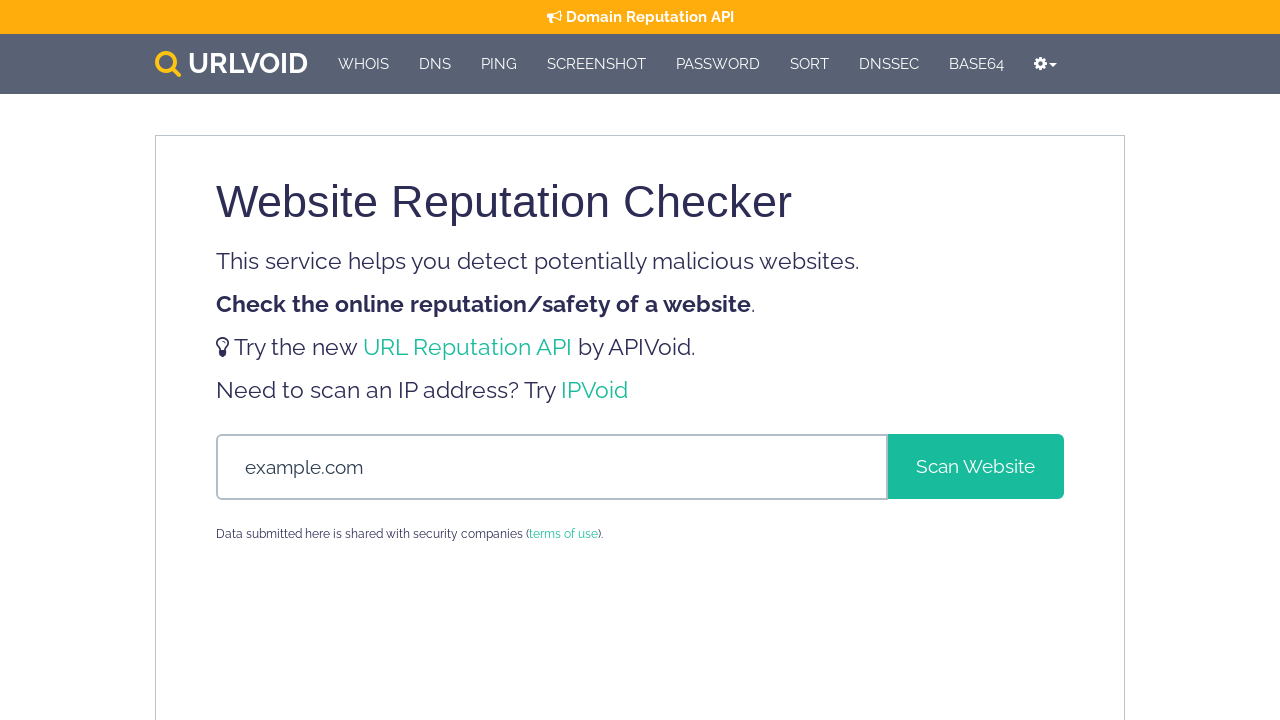

Clicked the search button to analyze the URL at (976, 466) on #header-form > div > span > button
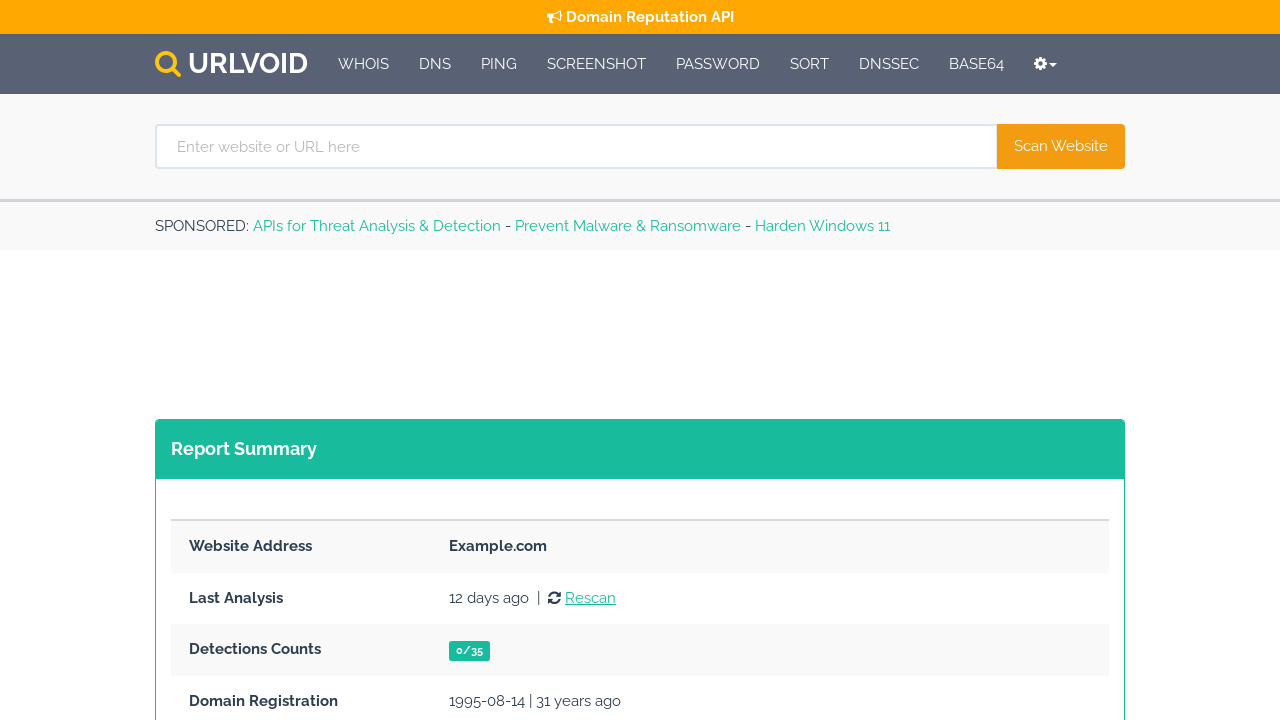

URL analysis results table loaded successfully
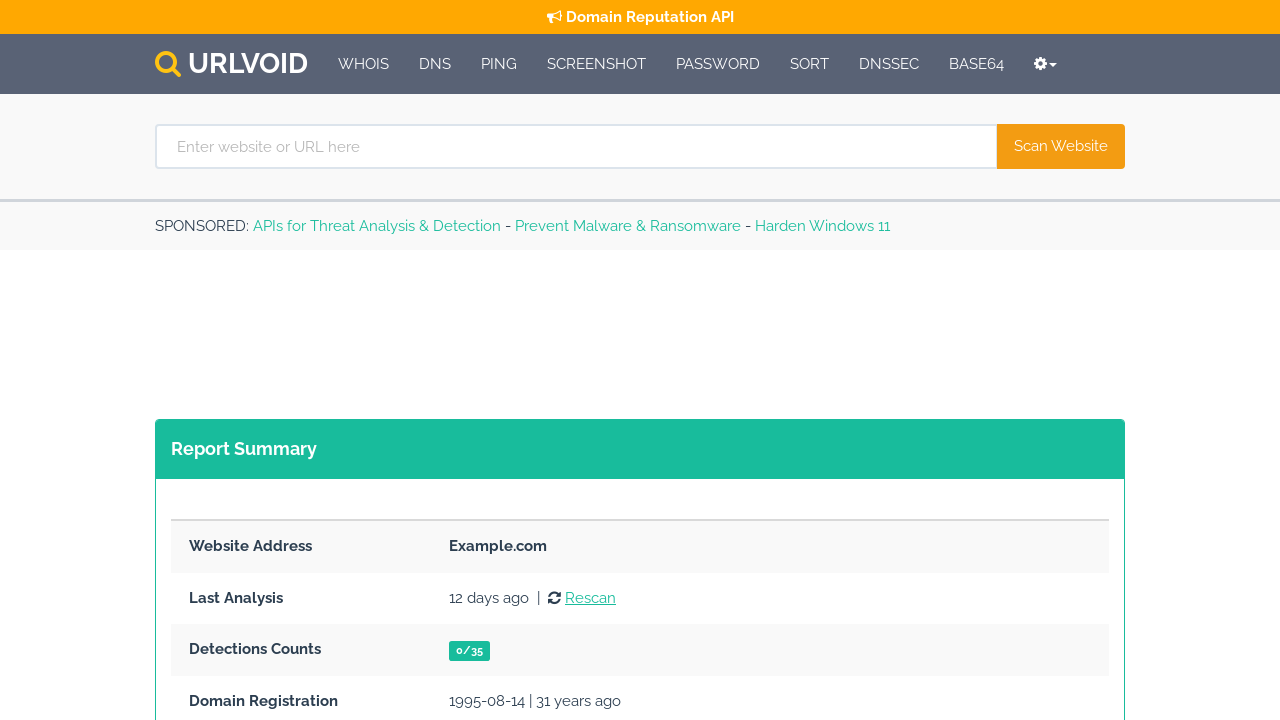

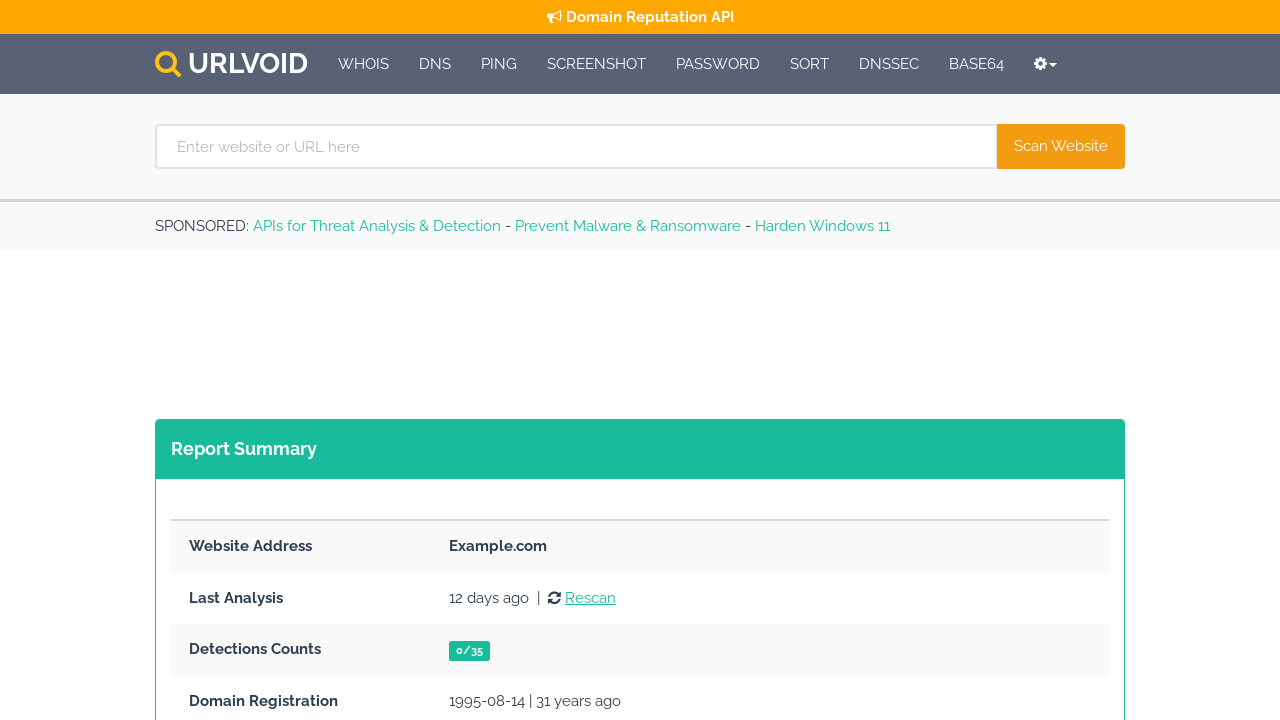